Tests a dropdown element on a test automation practice page by verifying that specific options are present or absent in the colors dropdown

Starting URL: https://testautomationpractice.blogspot.com

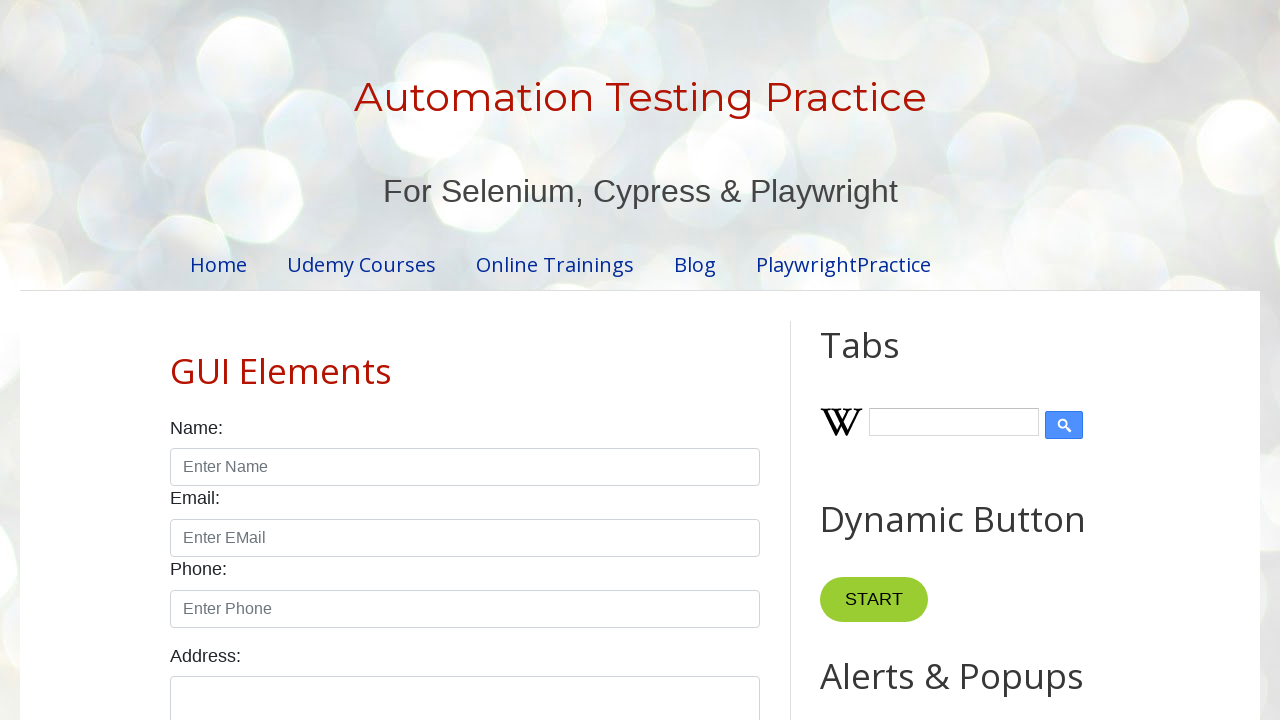

Navigated to test automation practice page
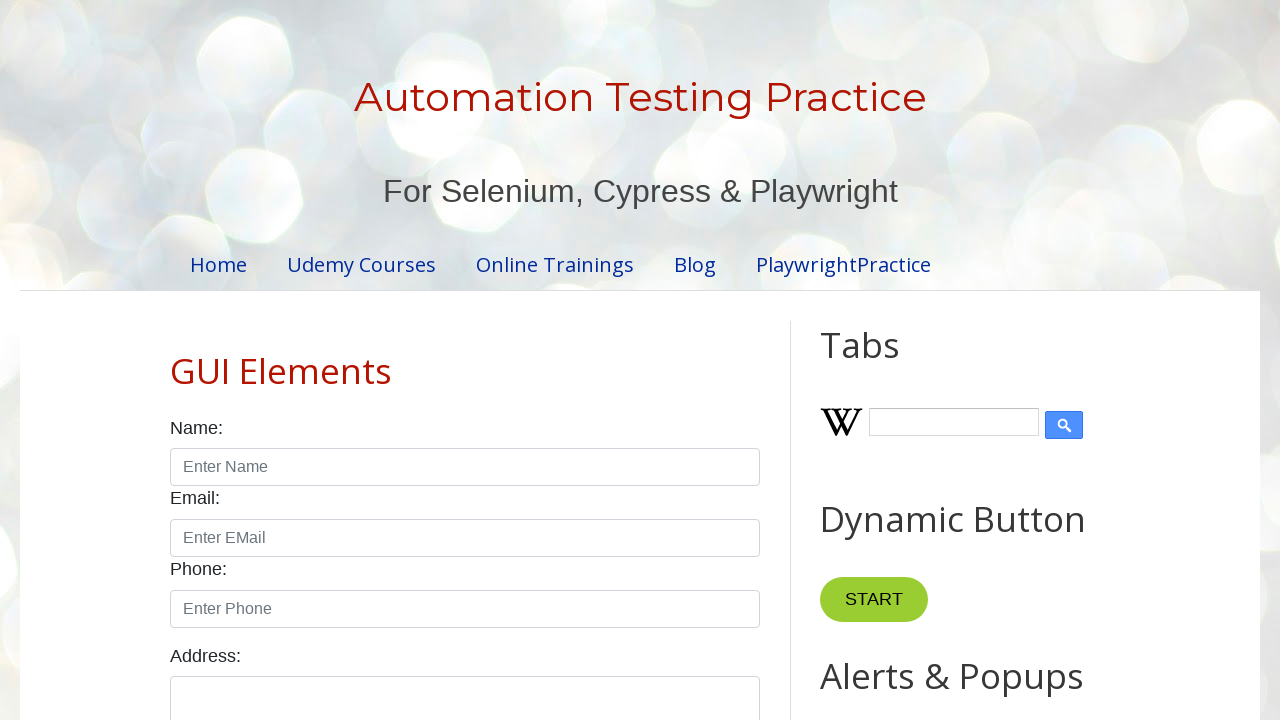

Colors dropdown element is present
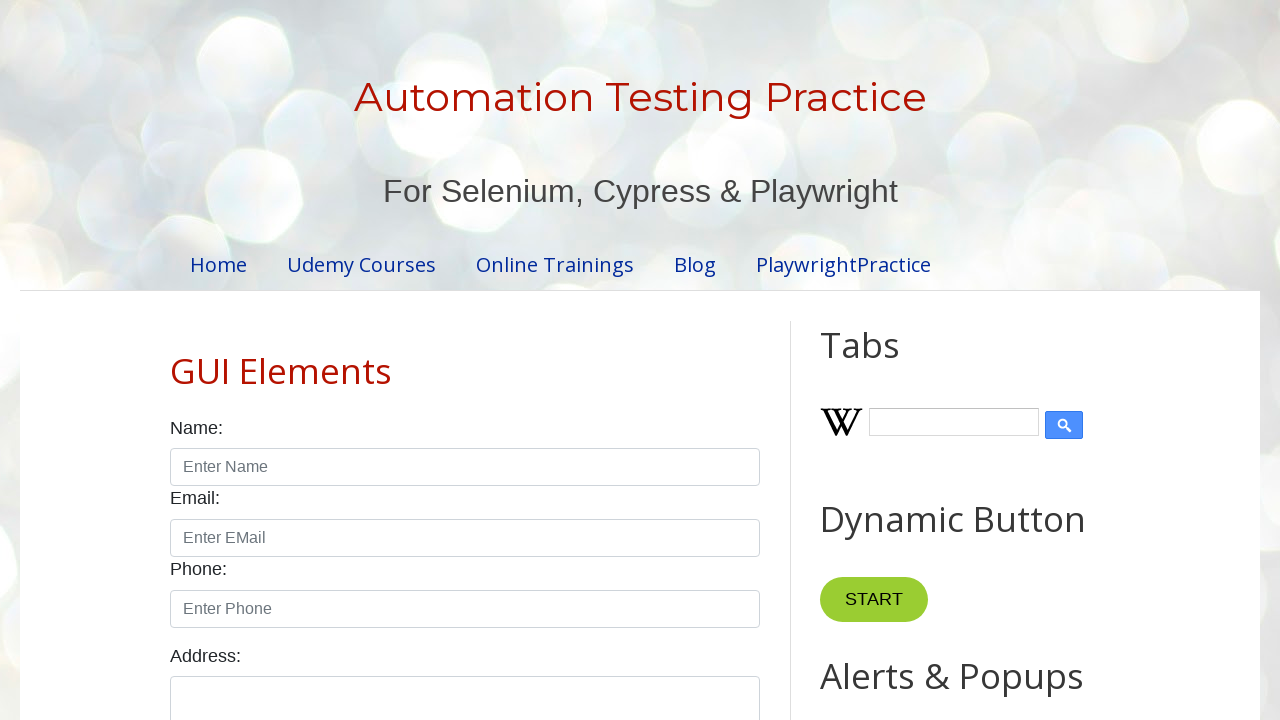

Retrieved all color options from dropdown
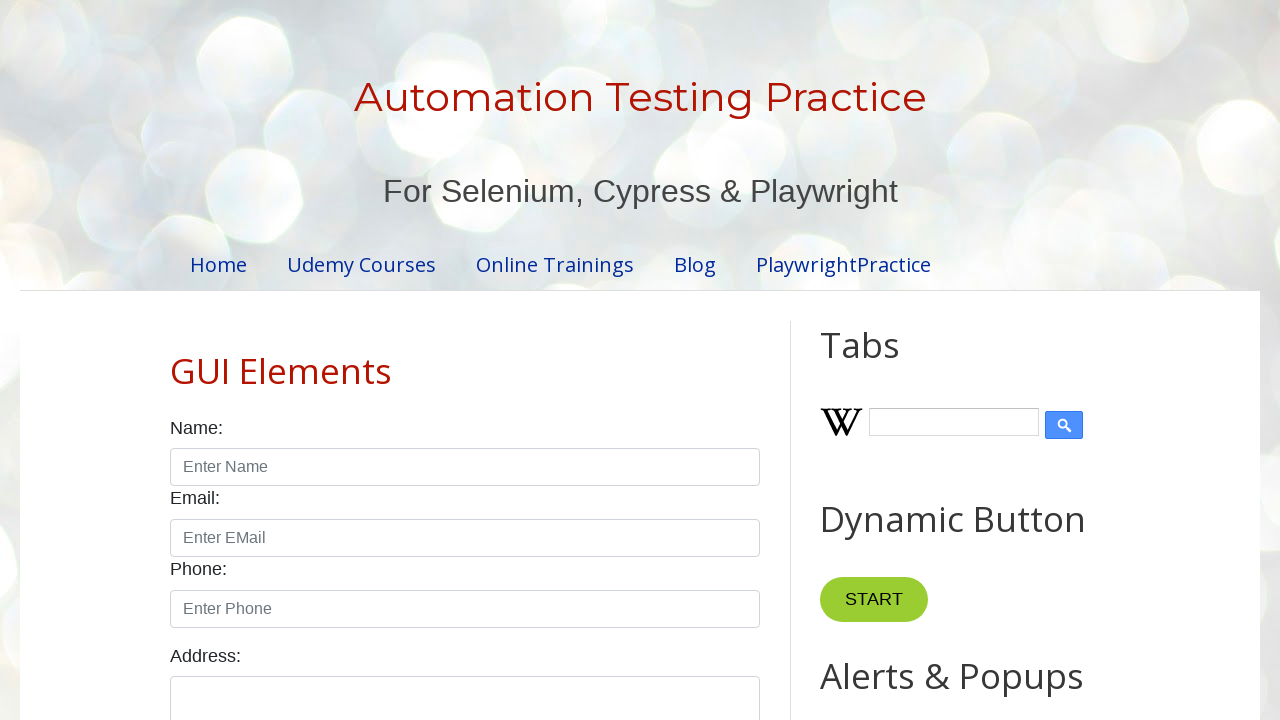

Verified that 'Red' option is present in dropdown
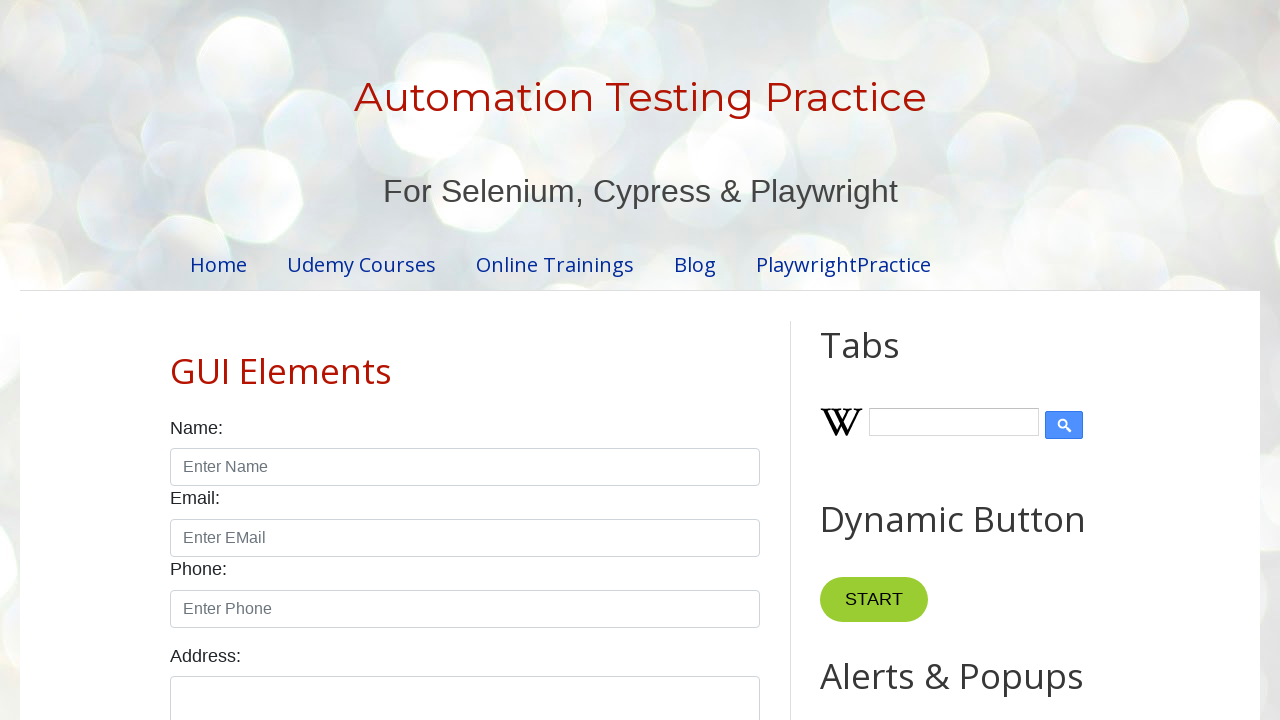

Verified that 'Black' option is not present in dropdown
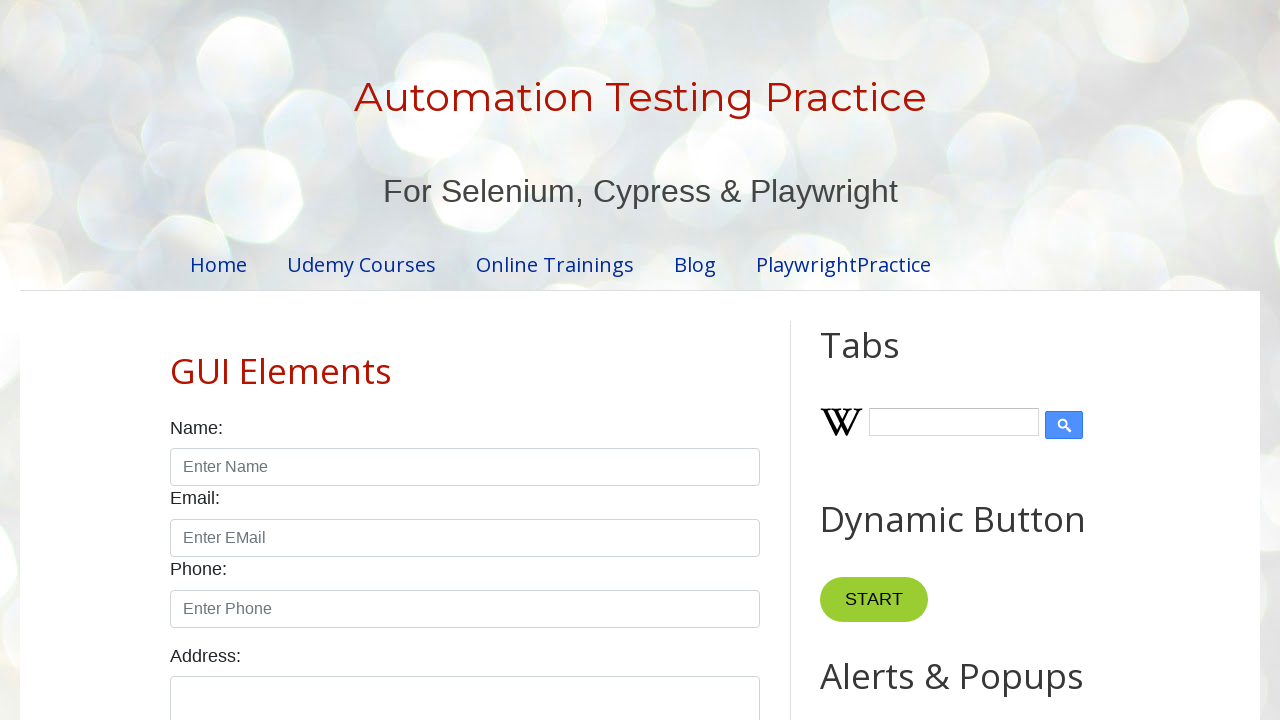

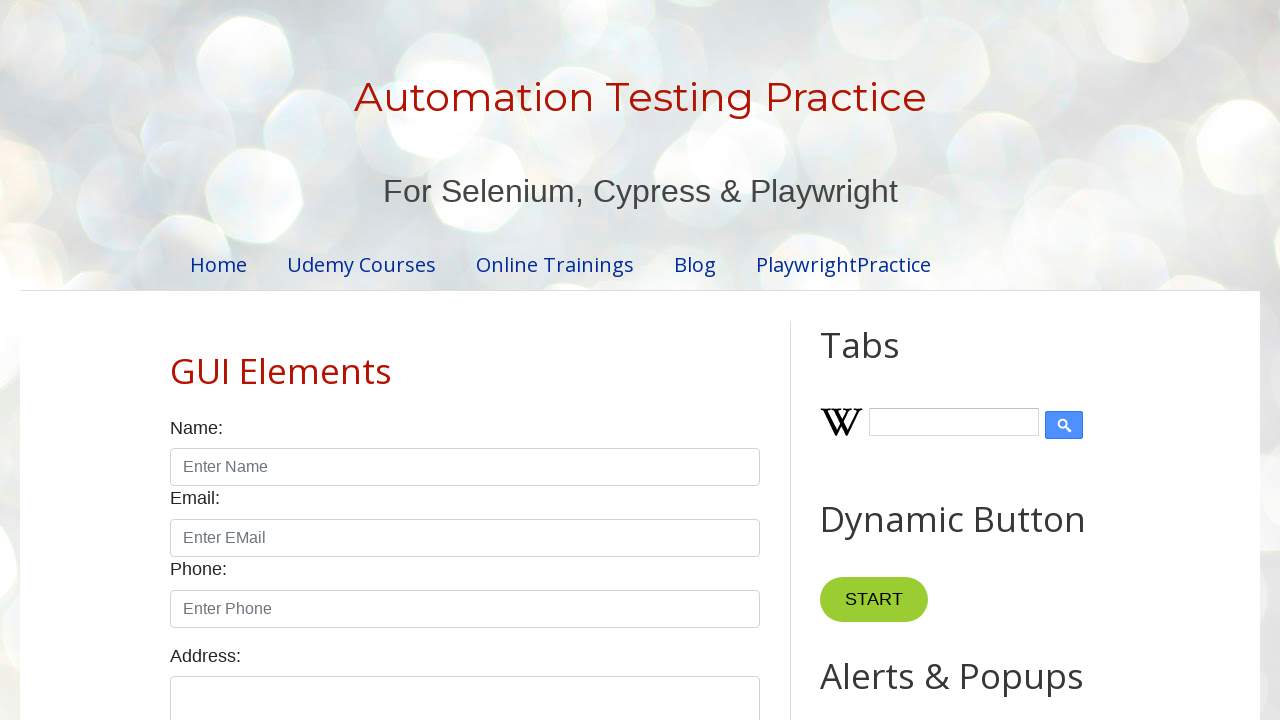